Tests validating an incorrect letter in the Hangman game, verifies attempts decrease and letter appears in used letters

Starting URL: https://ahorcado-agiles-1acq.vercel.app/inicio?palabra=casa&pista=Edificio

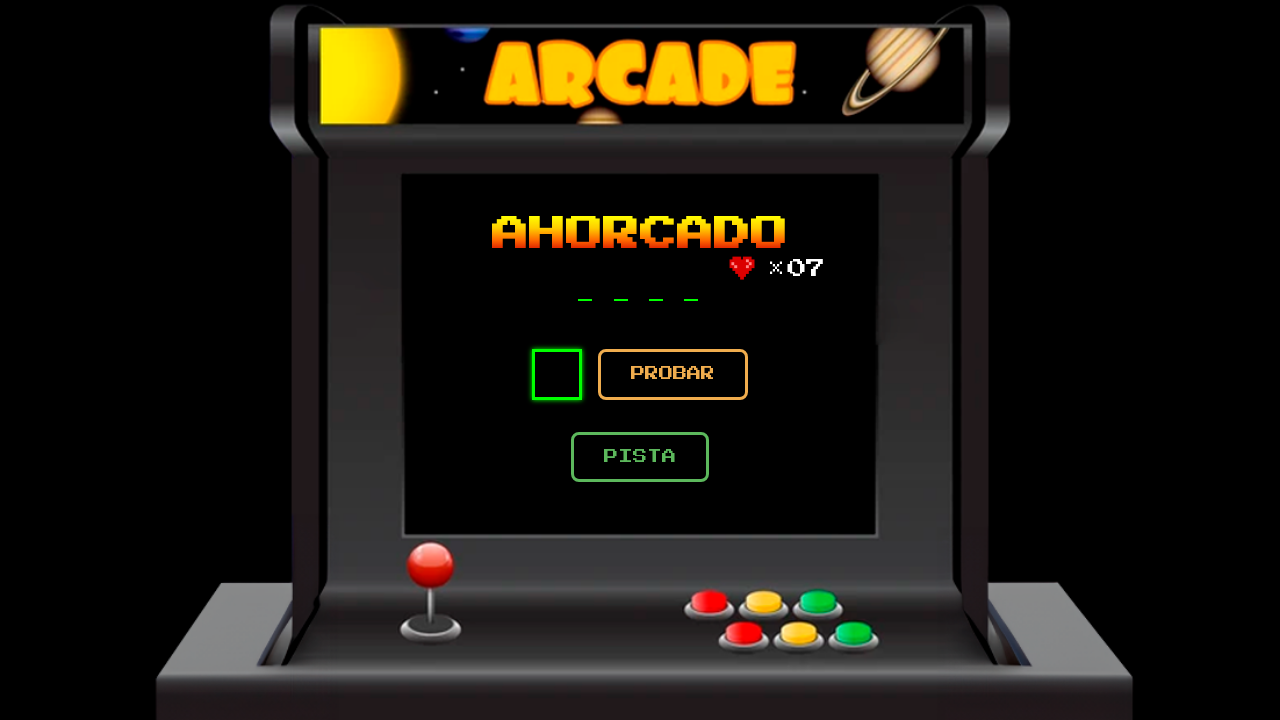

Waited for page to load with networkidle state
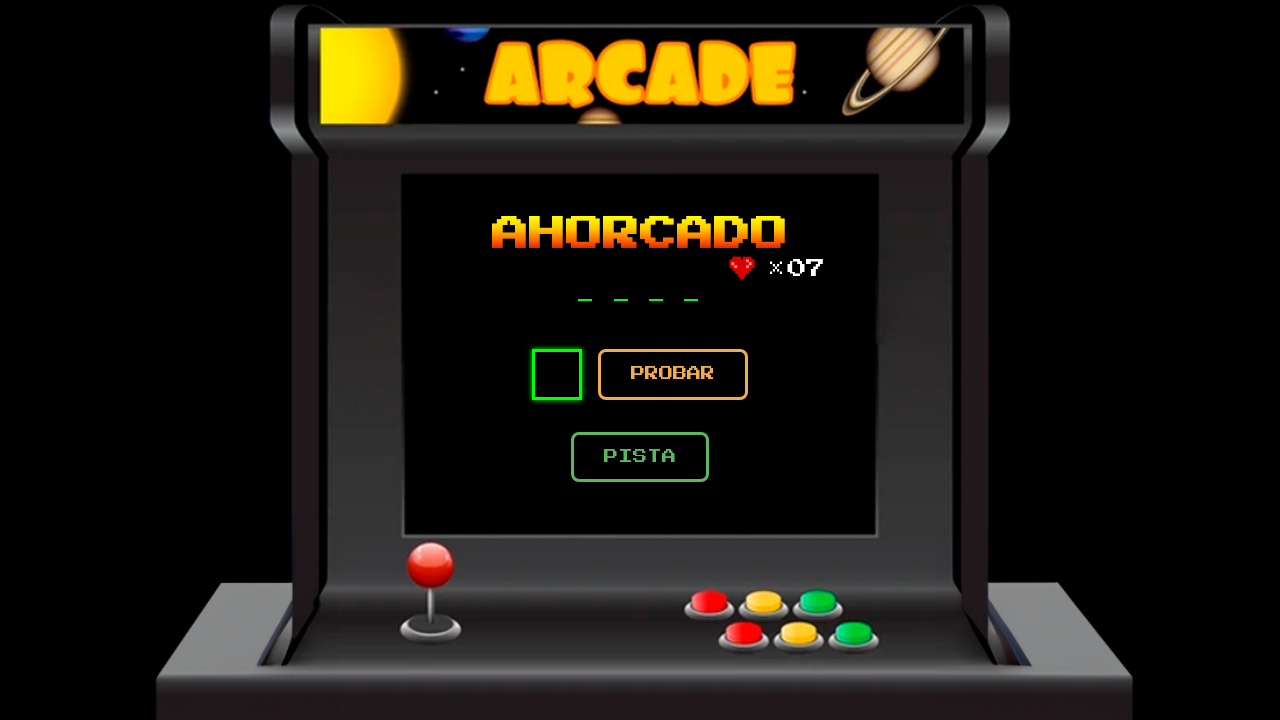

Letter input field loaded and visible
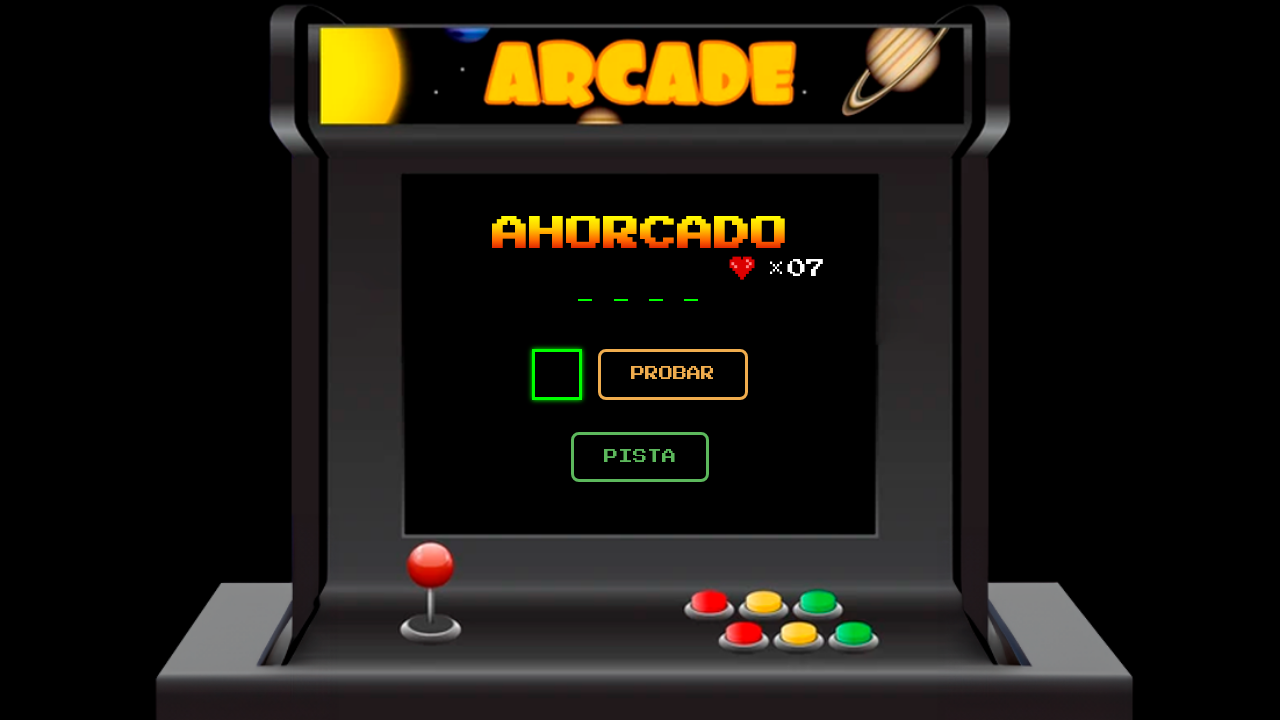

Filled letter input field with 'z' (incorrect letter) on input[name='letra']
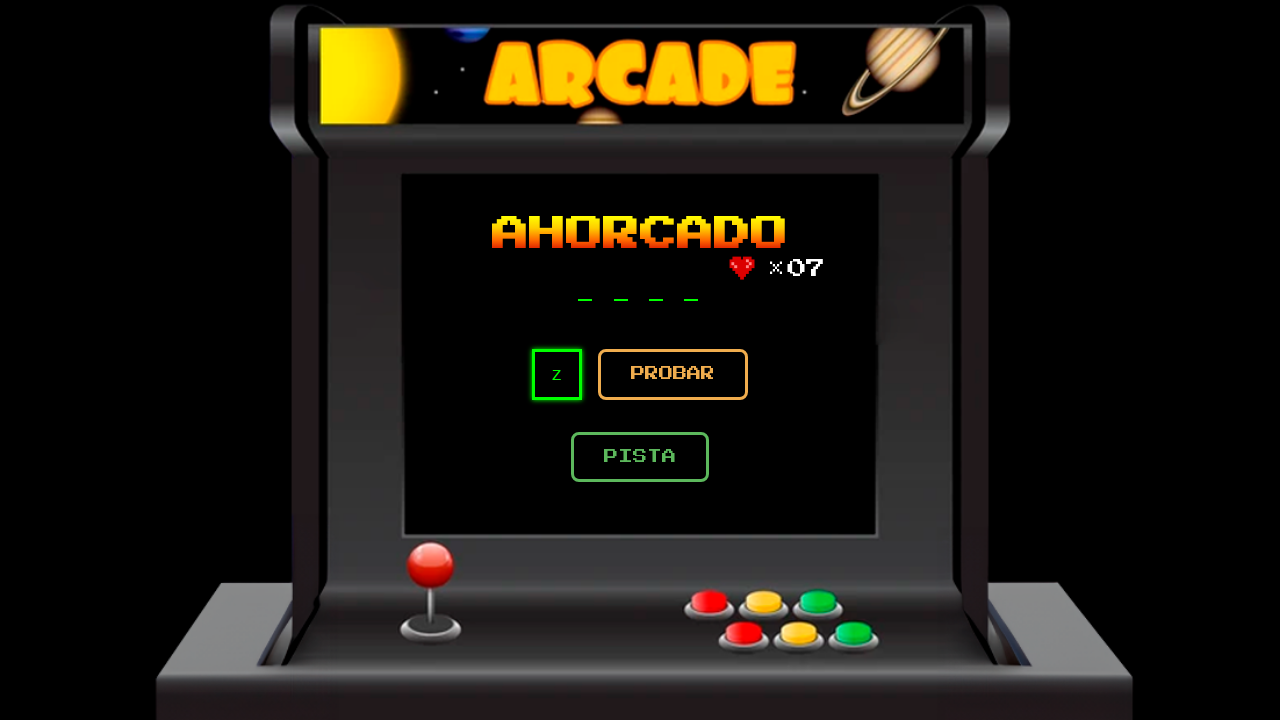

Clicked submit button to submit the letter 'z' at (673, 374) on button[type='submit']
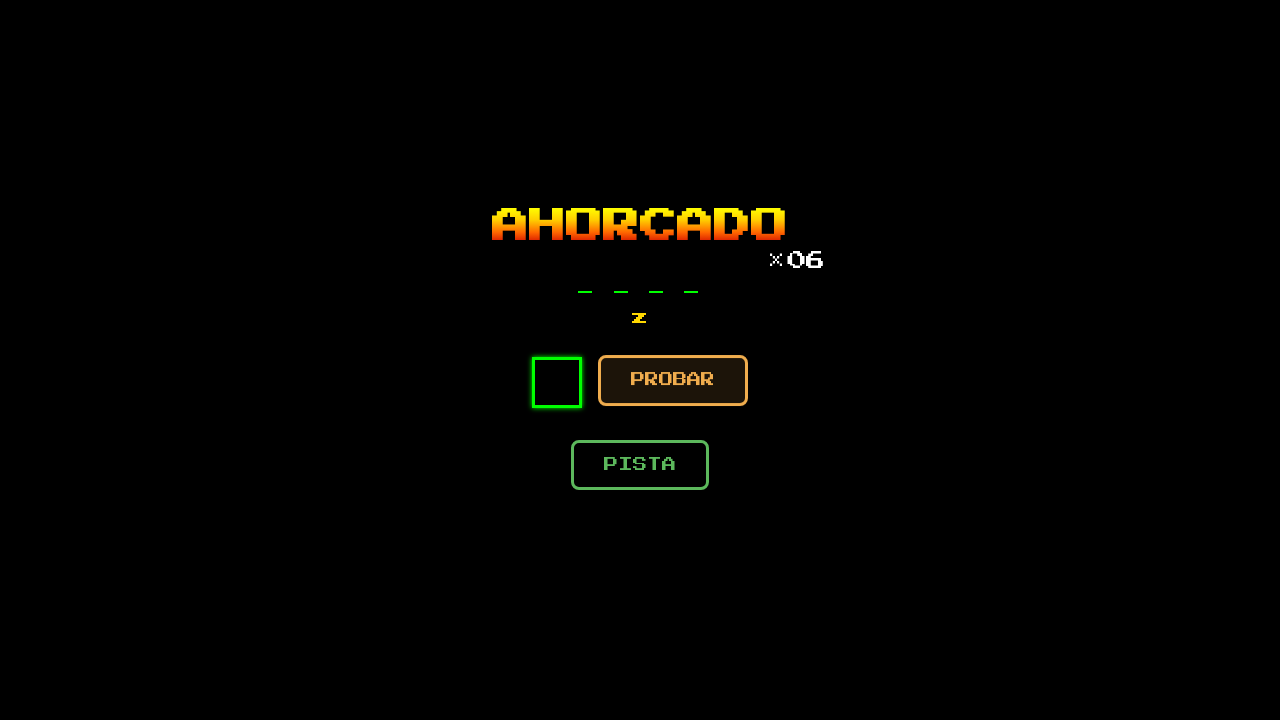

Waited 2 seconds for game response to incorrect letter
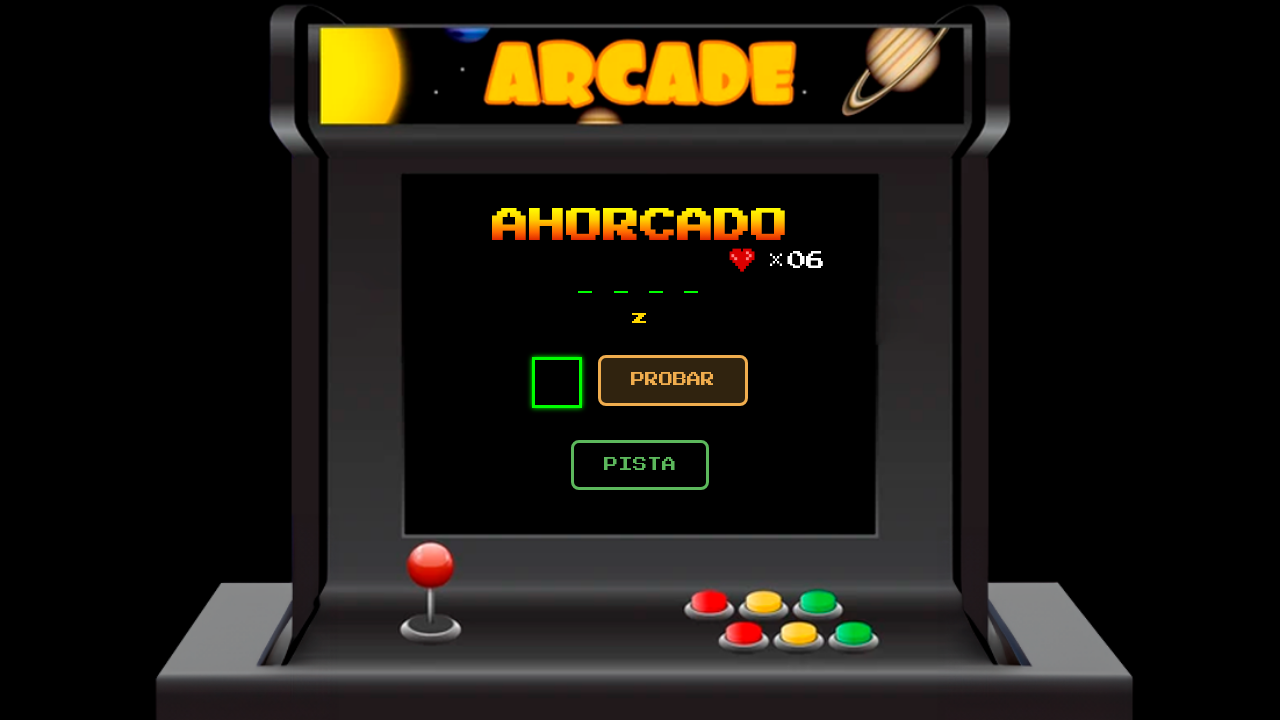

Retrieved word display text content
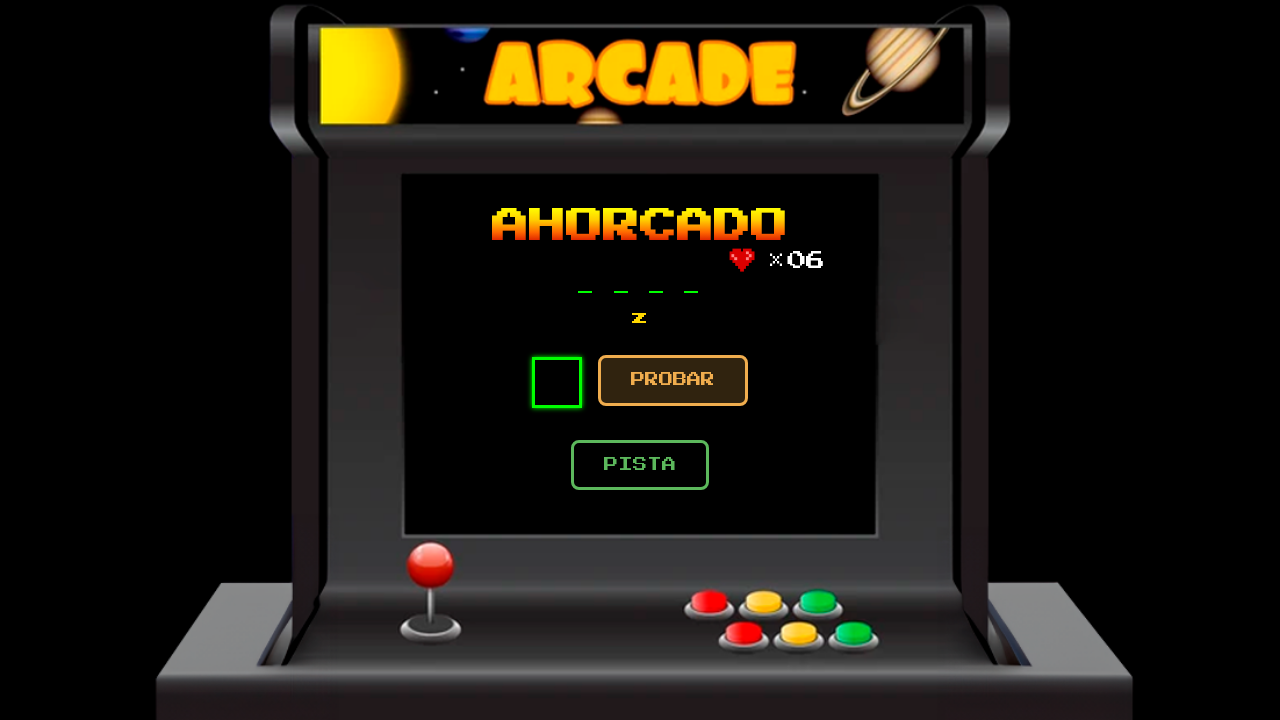

Verified that 'z' does not appear in word display
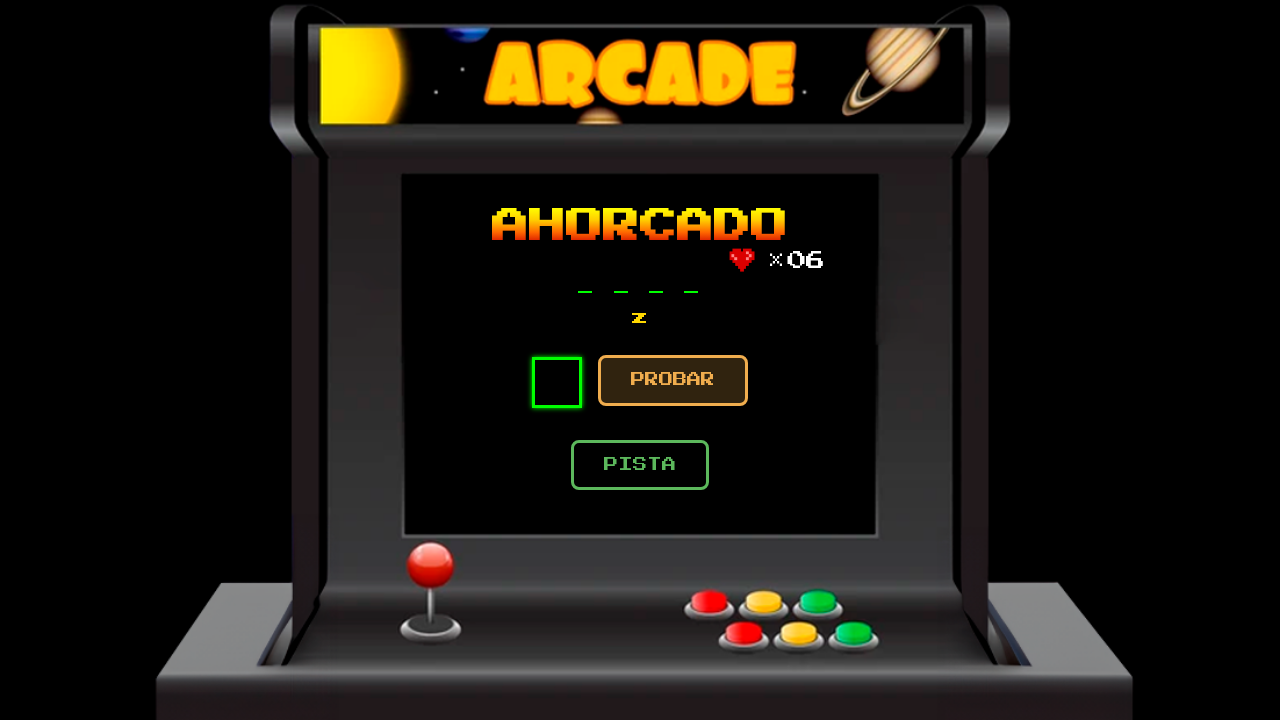

Retrieved attempts counter text content
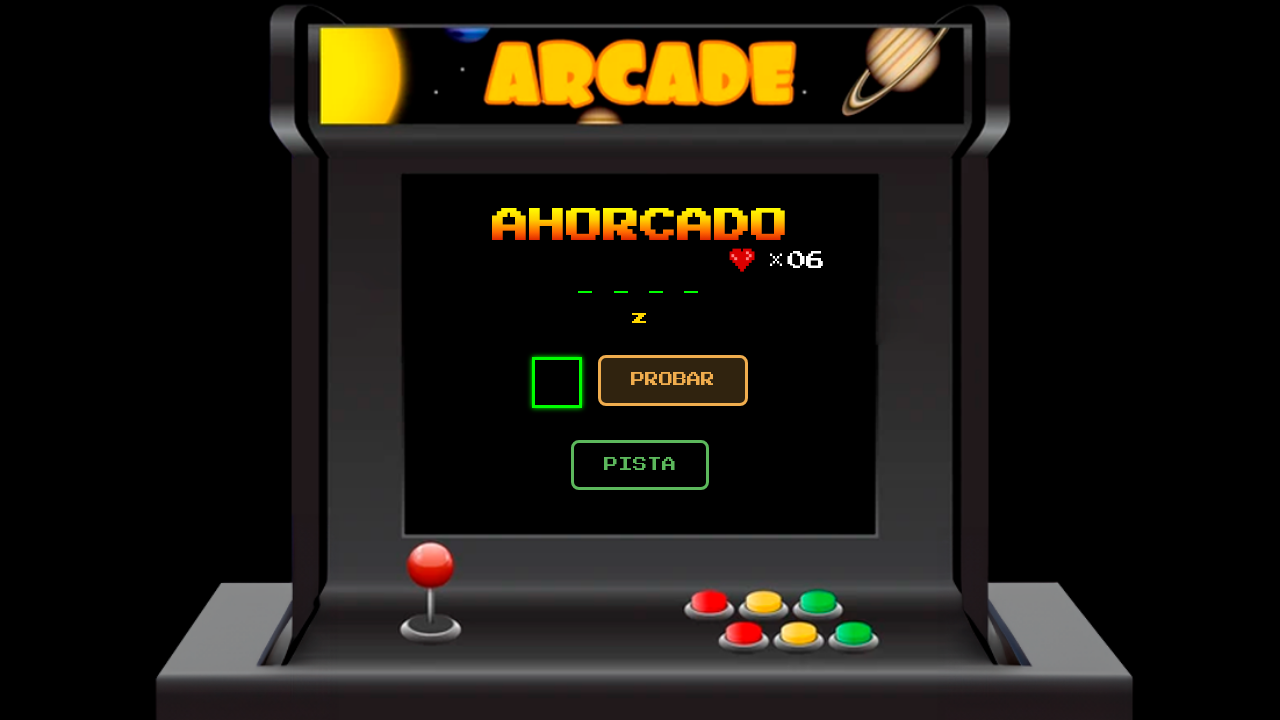

Parsed attempts counter value: 6
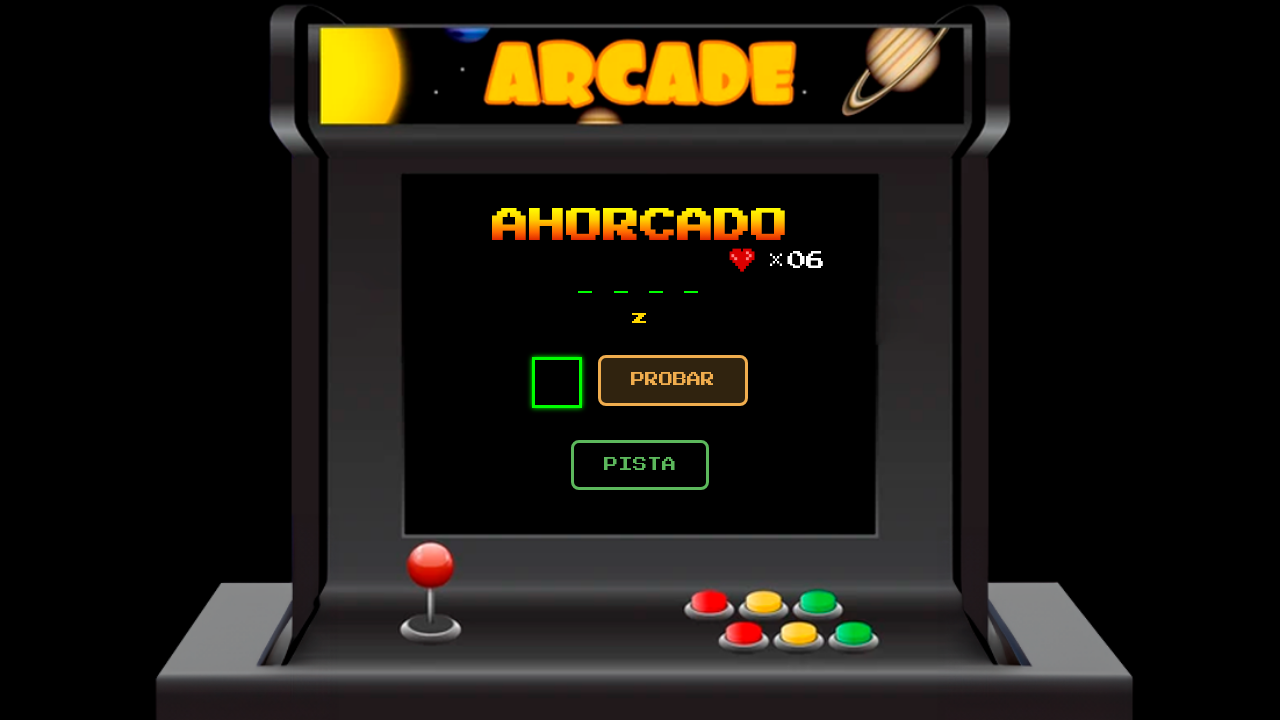

Verified that attempts decreased to 6 after incorrect letter
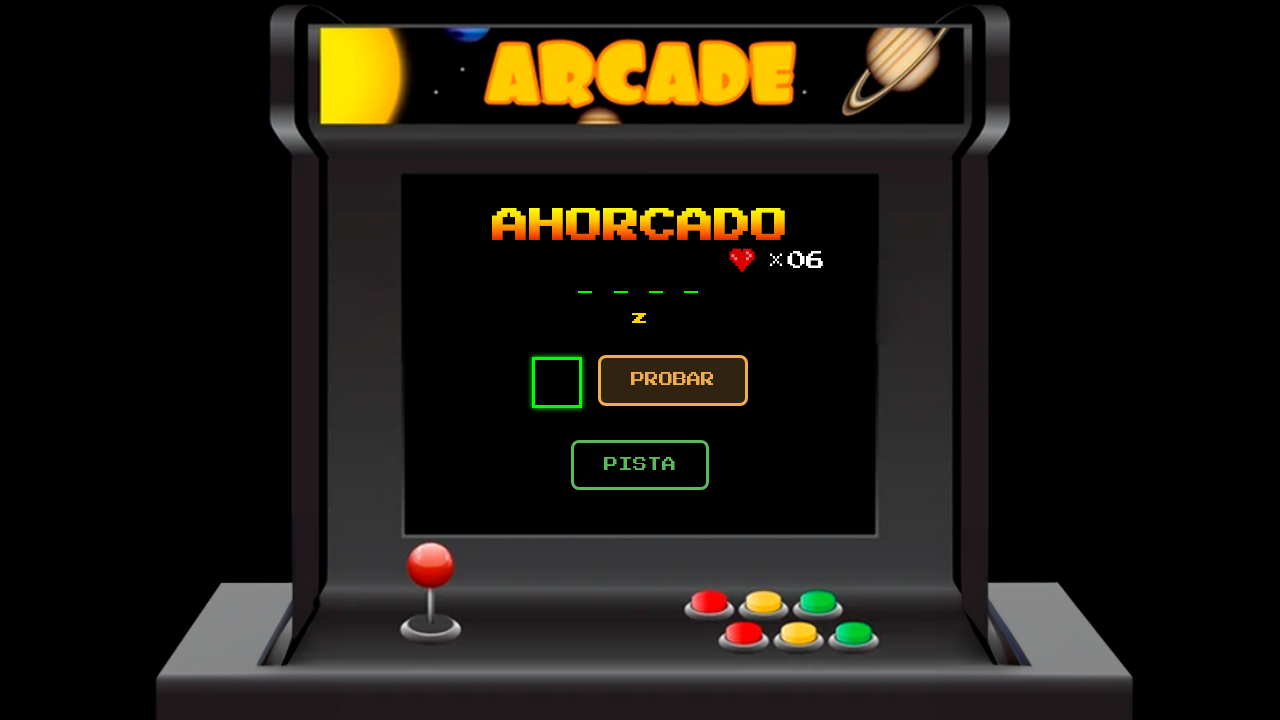

Retrieved used letters text content
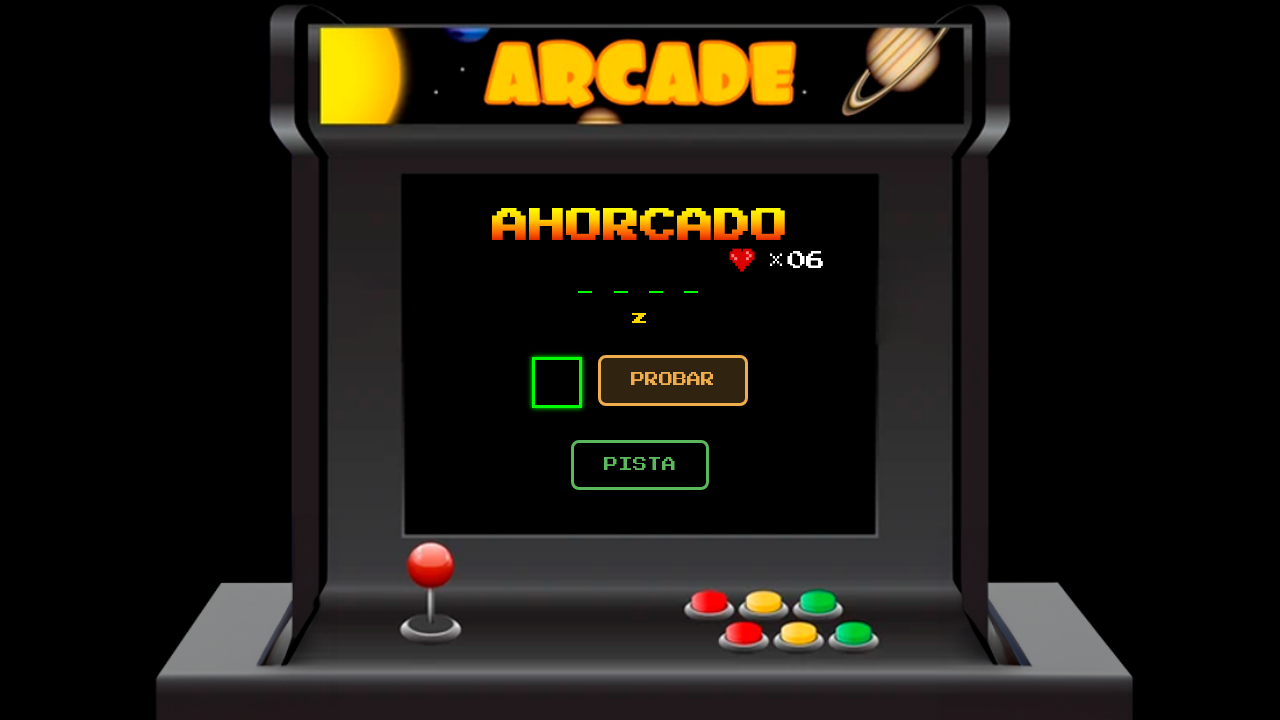

Verified that letter 'z' appears in used letters list
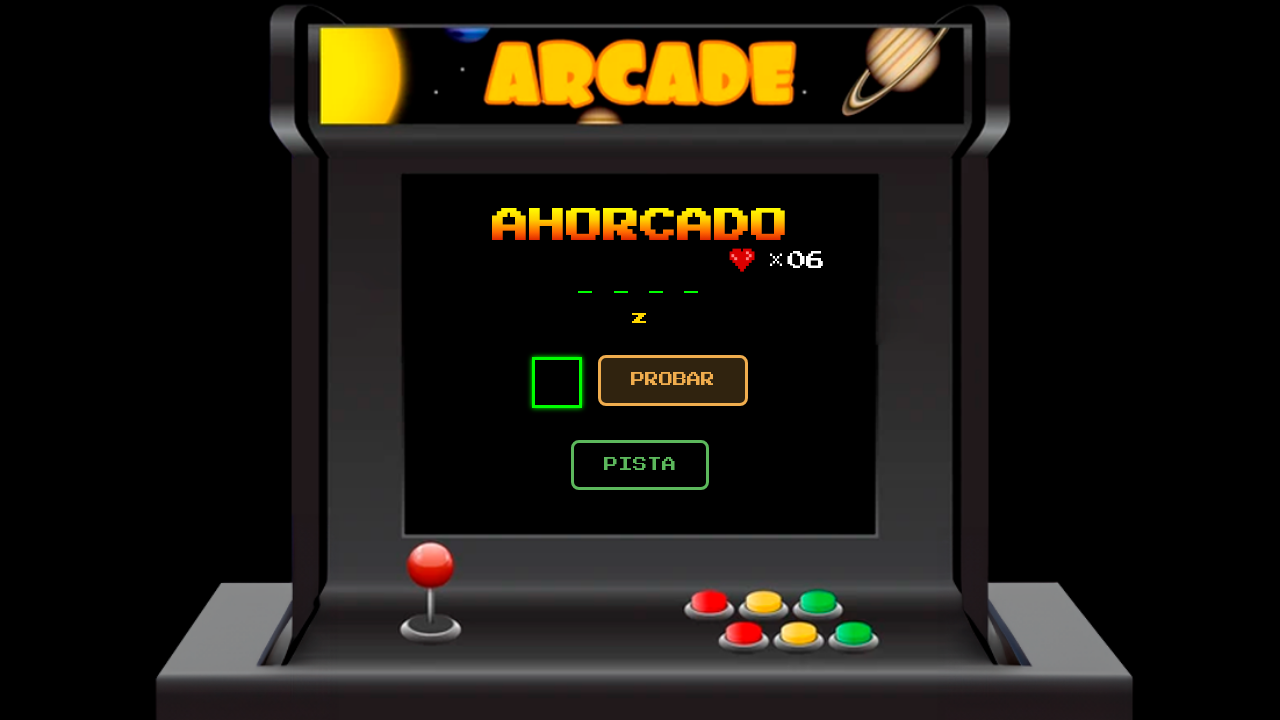

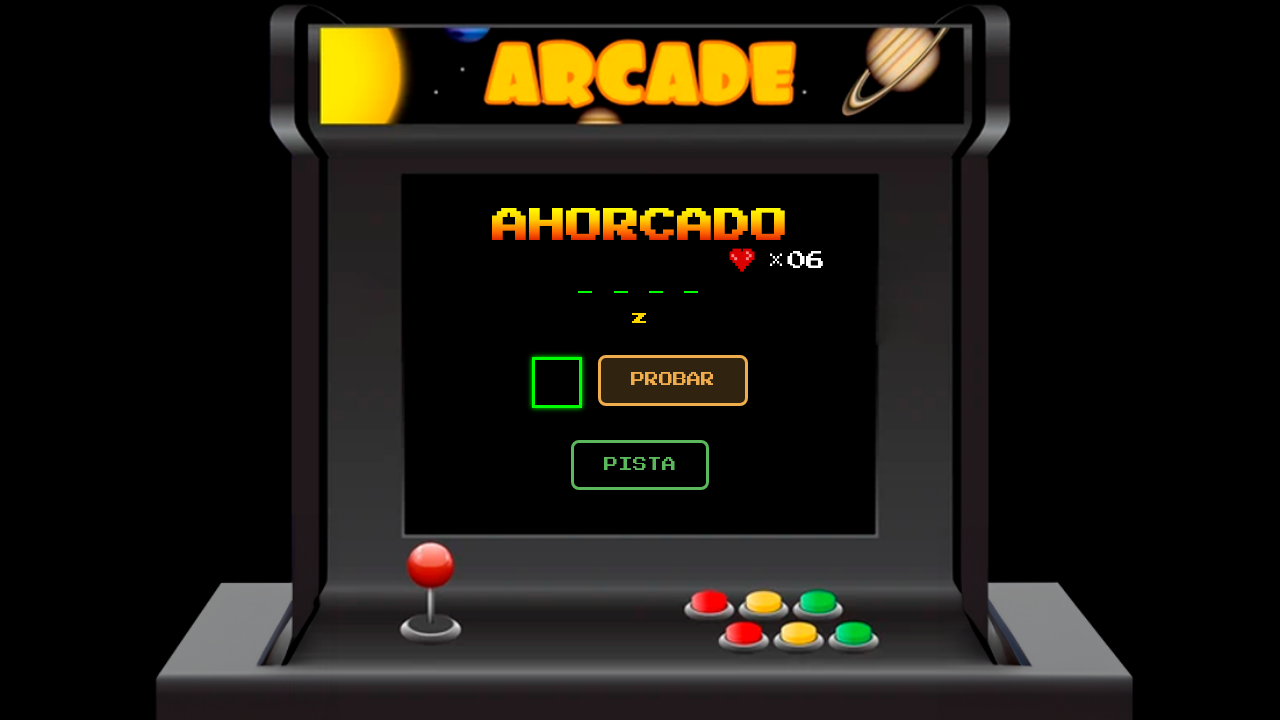